Clicks checkbox option 2 and verifies it contains the correct label

Starting URL: https://rahulshettyacademy.com/AutomationPractice/

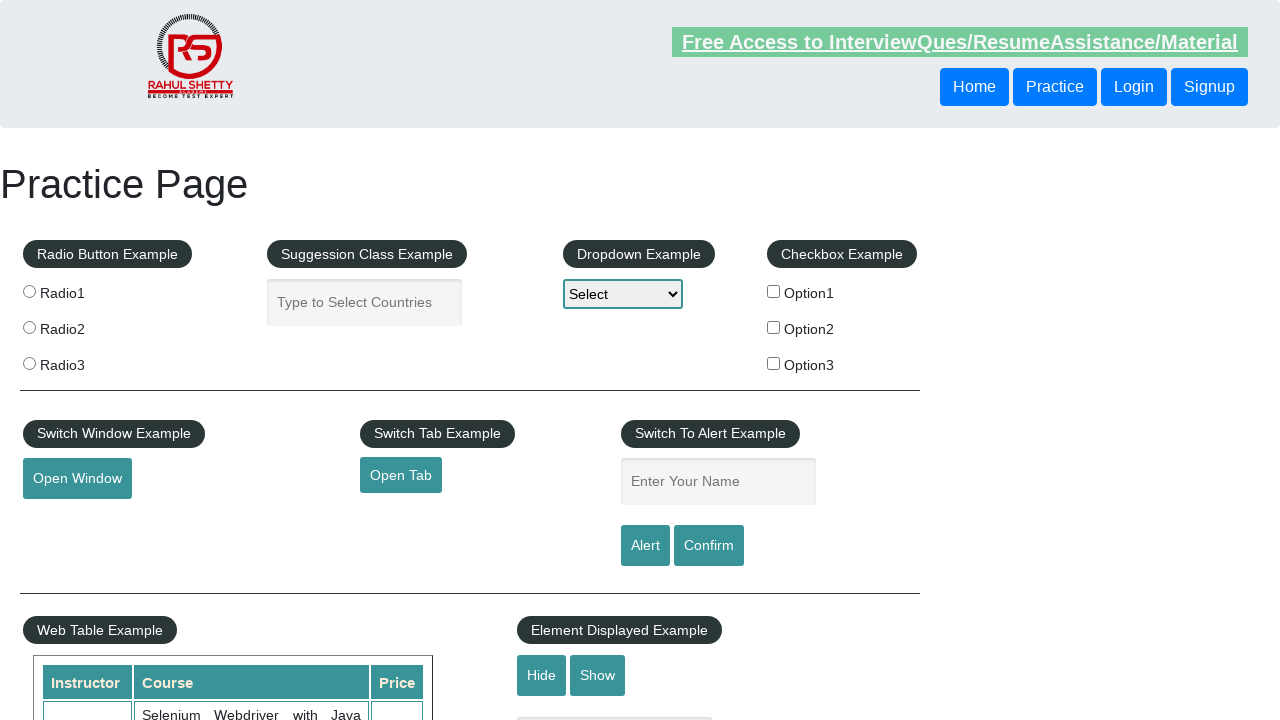

Clicked checkbox option 2 at (774, 327) on #checkBoxOption2
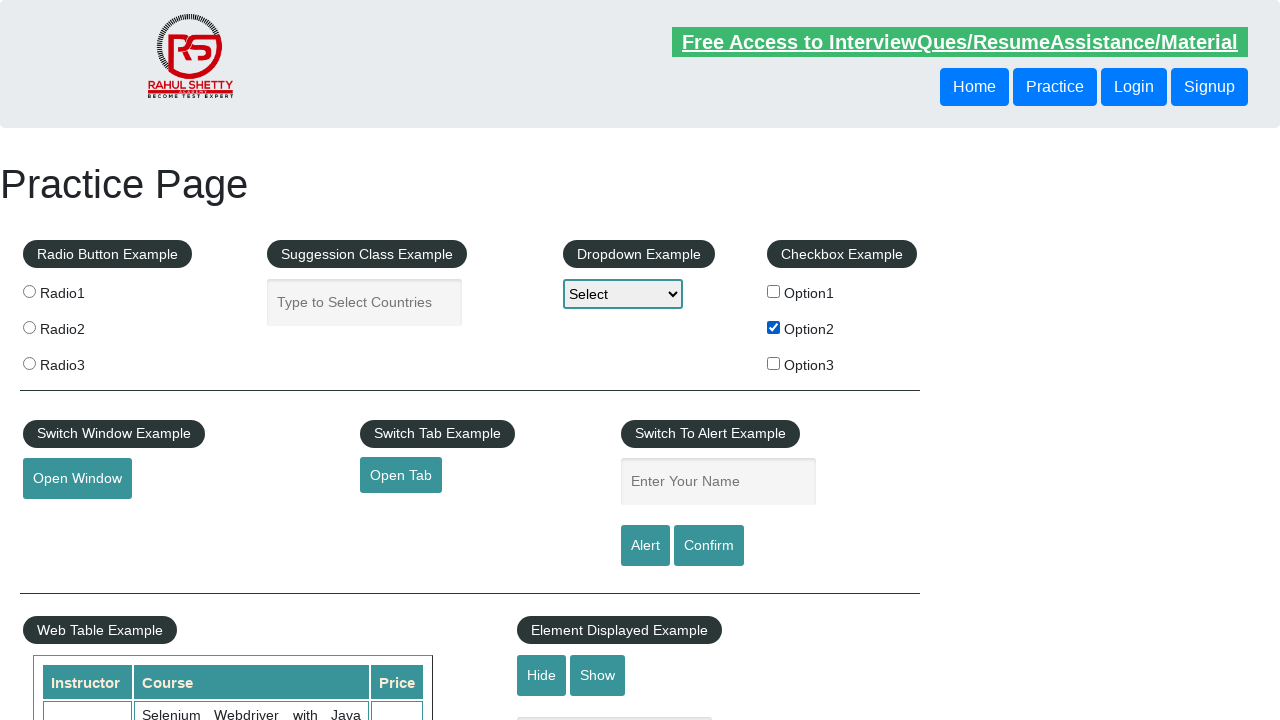

Verified checkbox option 2 label is present
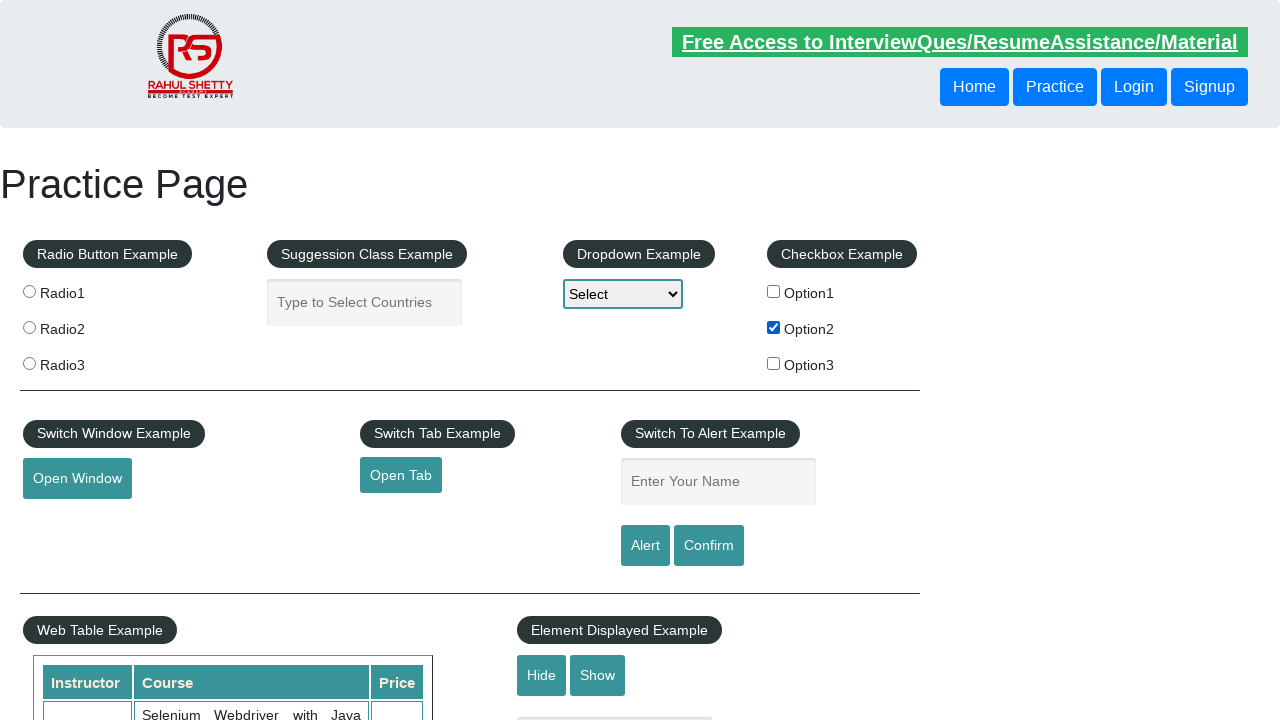

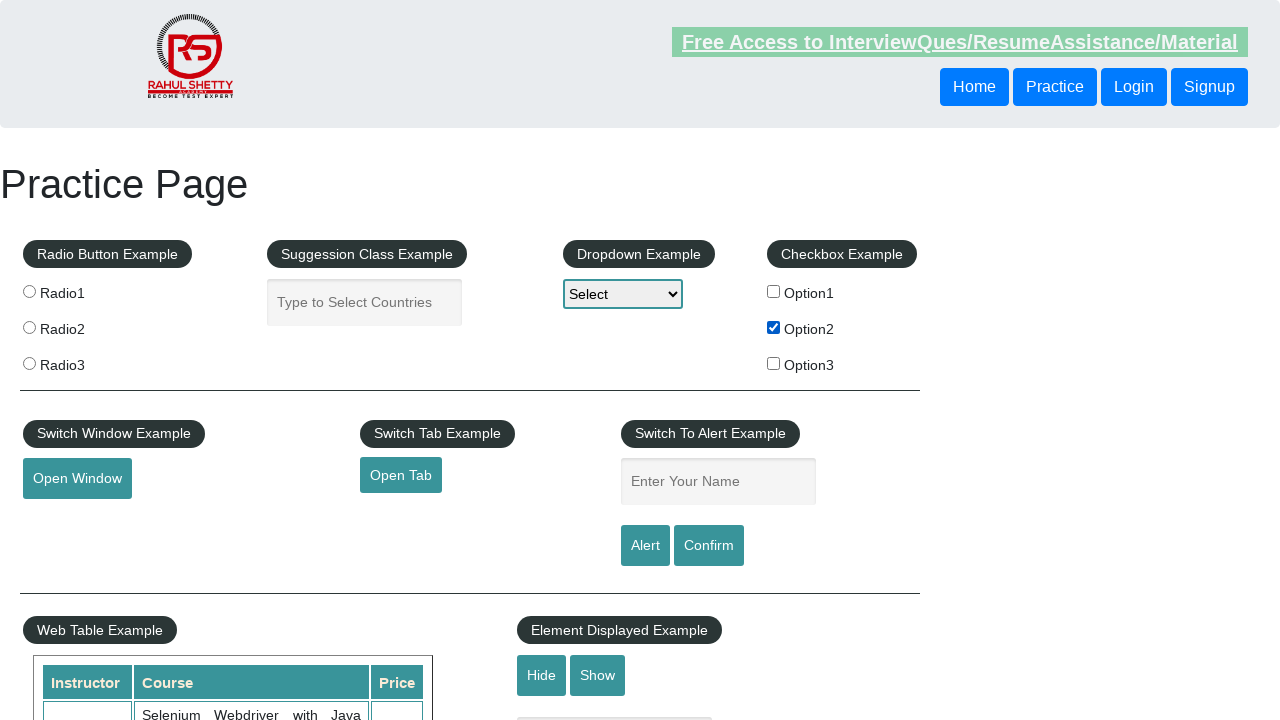